Tests the OpenCart site by verifying the logo is displayed and performing a product search for "MacBook"

Starting URL: https://naveenautomationlabs.com/opencart/

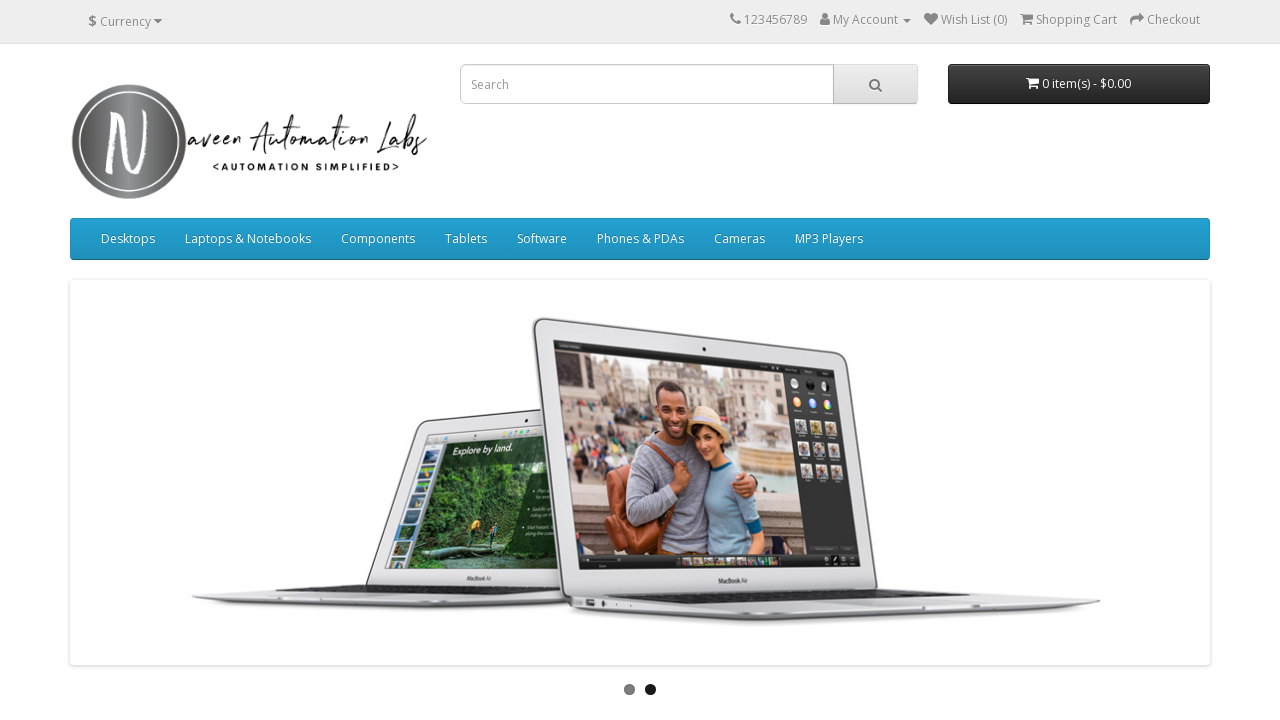

Located logo element
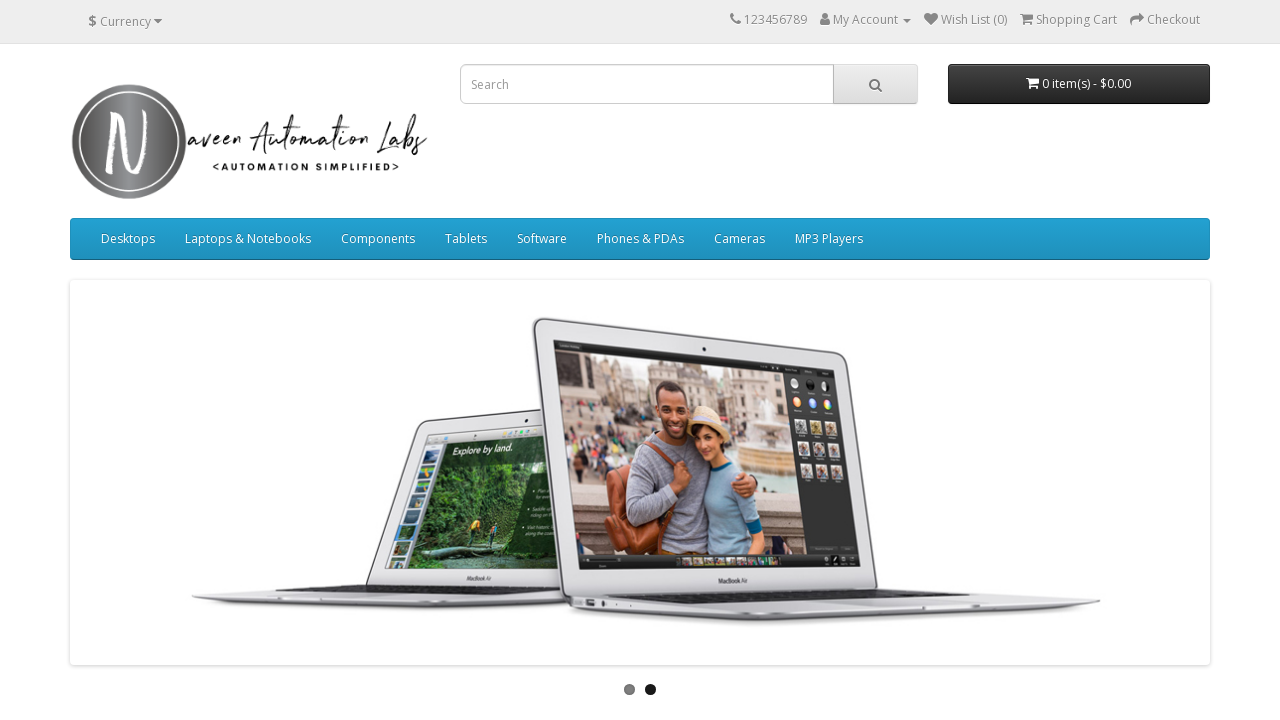

Logo is visible - assertion passed
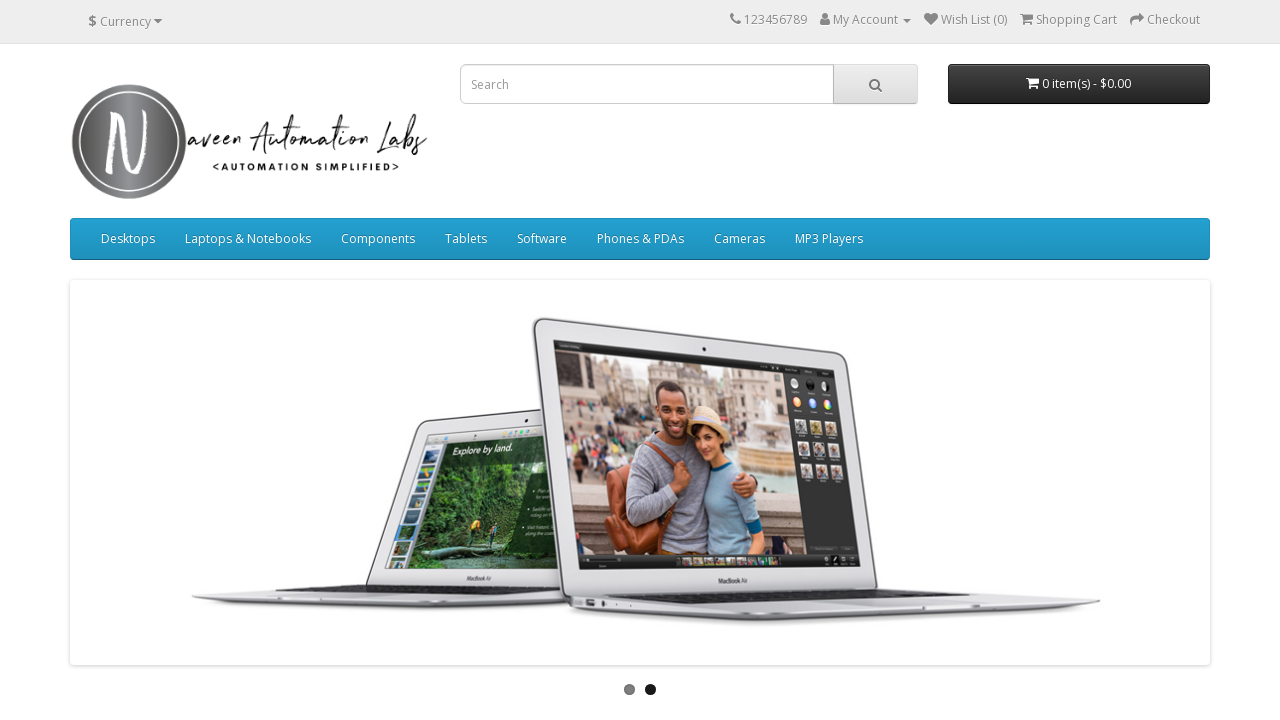

Located search field element
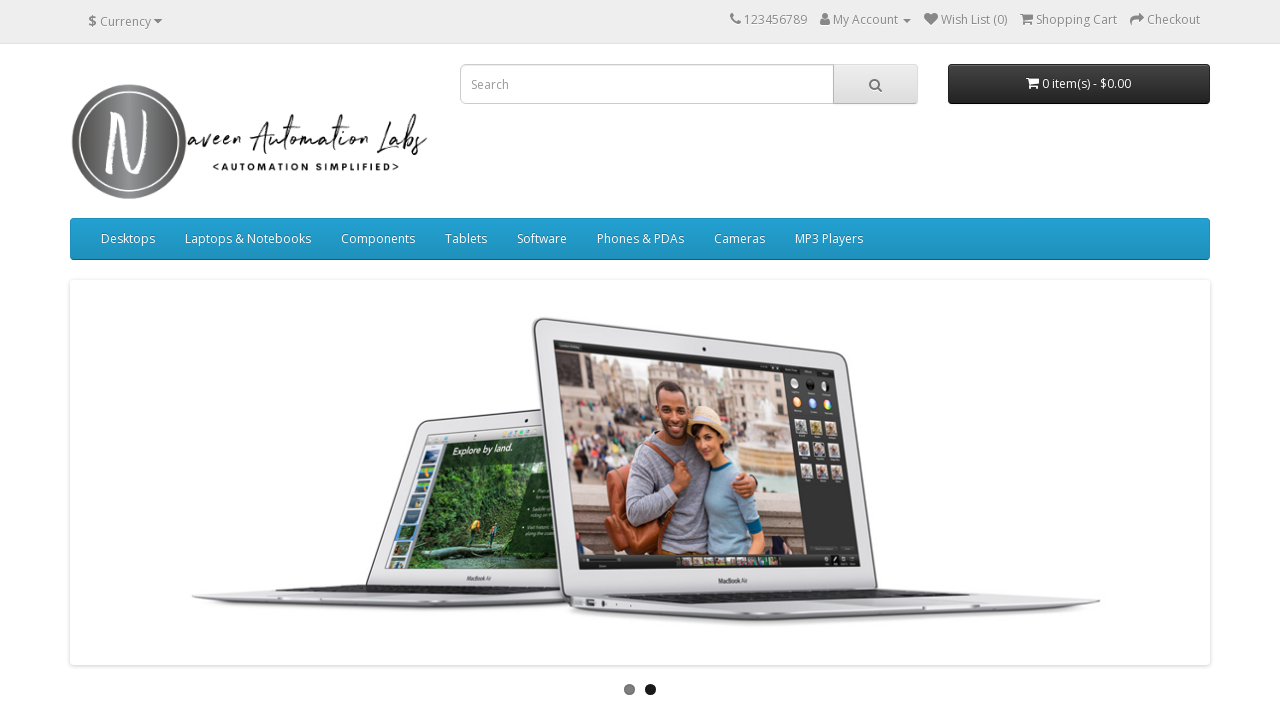

Search field is visible
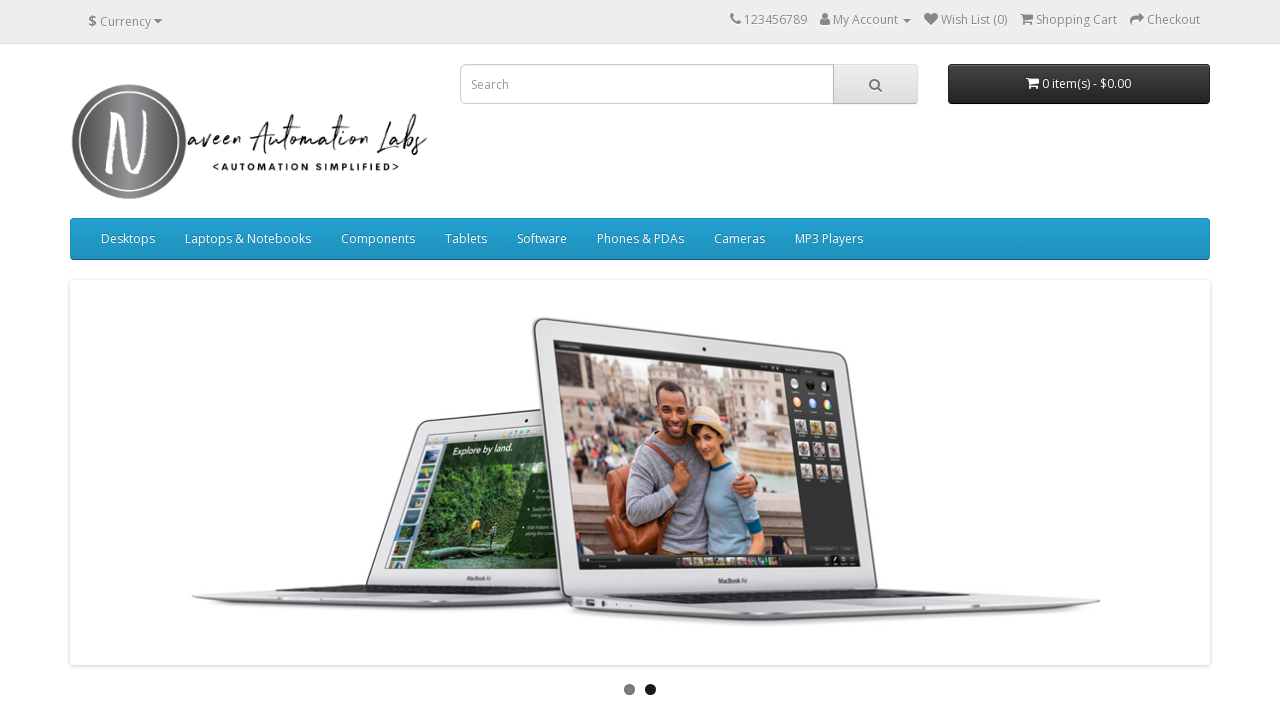

Filled search field with 'MacBook' on input[name='search']
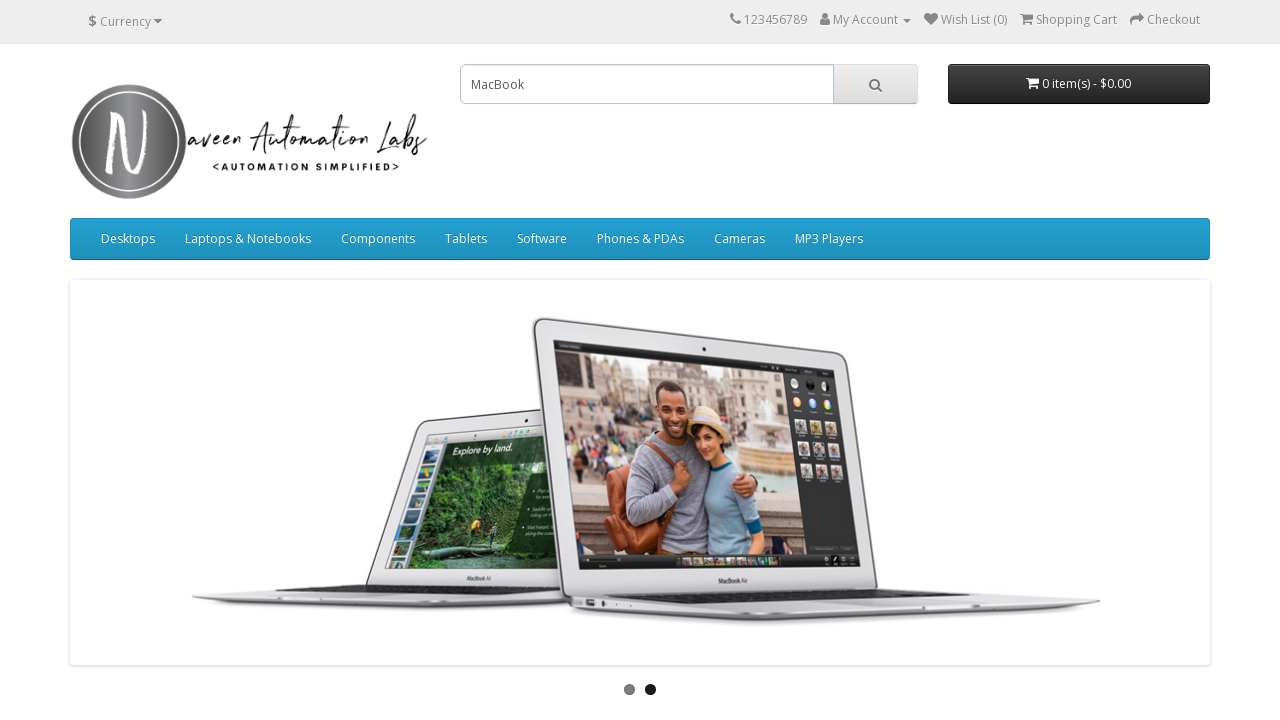

Clicked search button to search for MacBook at (875, 84) on #search > span > button
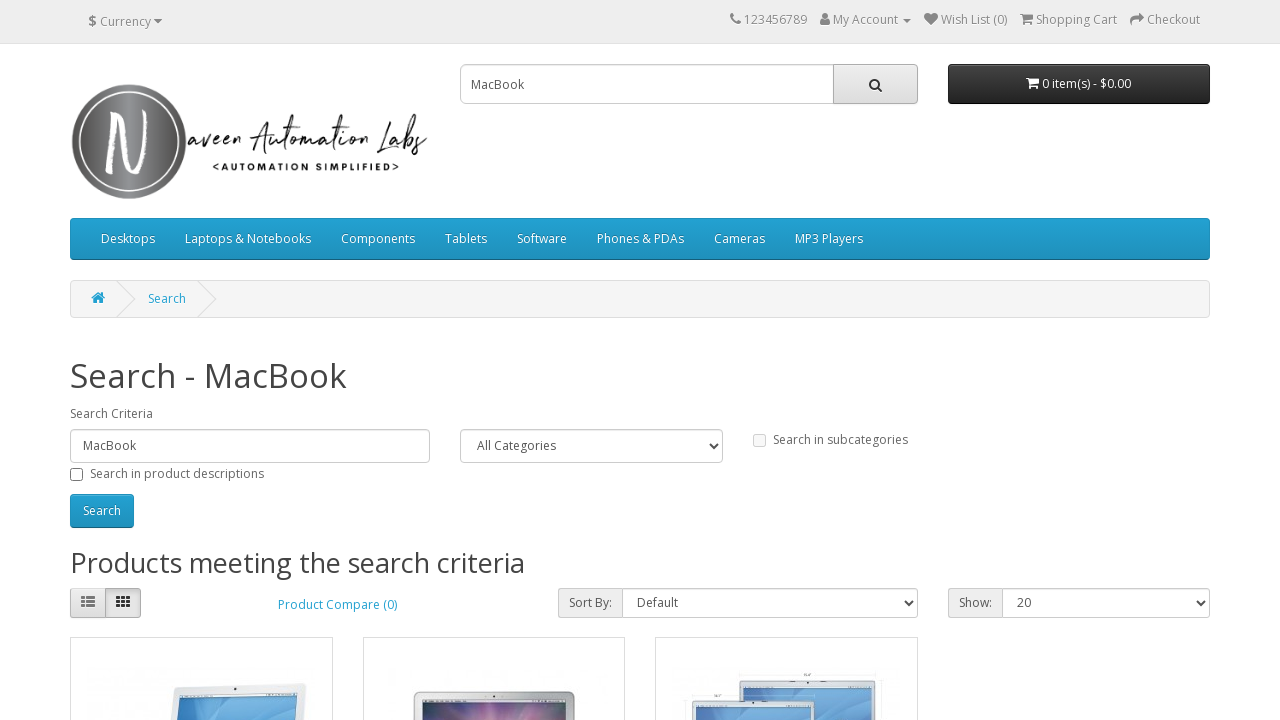

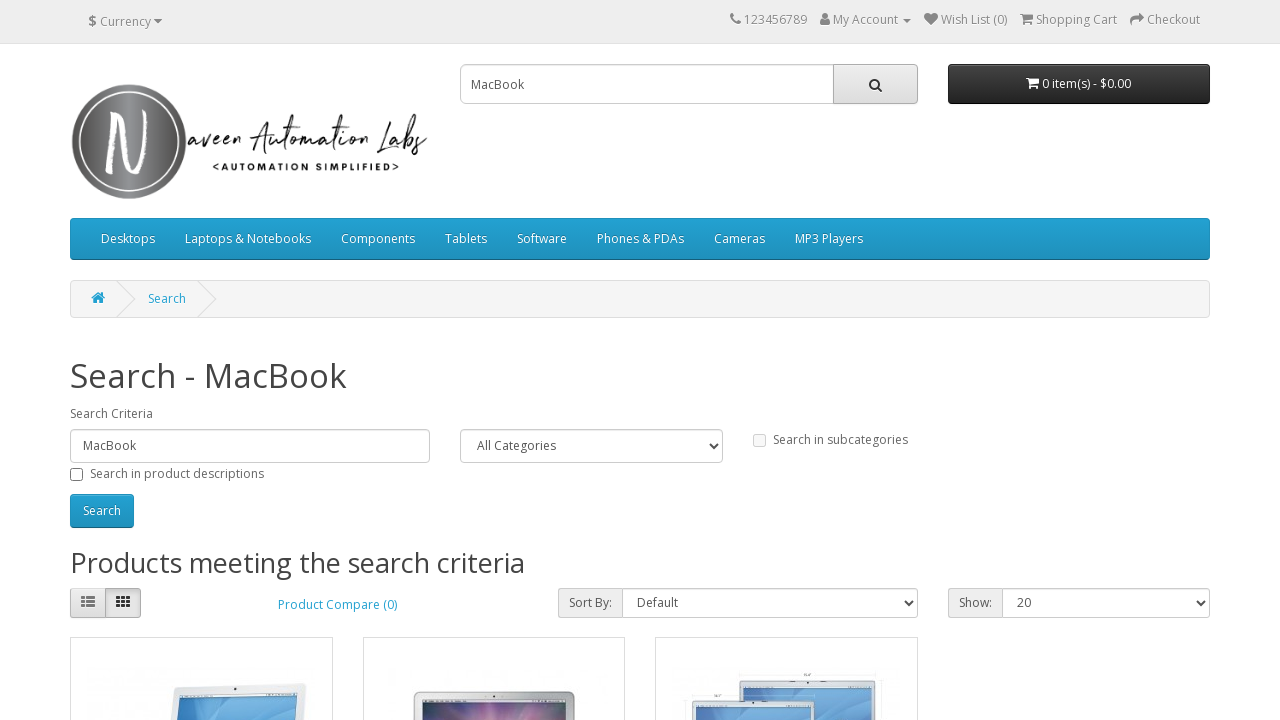